Tests navigation from Douban homepage to Douban Books section by clicking the "豆瓣读书" (Douban Books) link and verifying the page title changes accordingly.

Starting URL: https://www.douban.com/

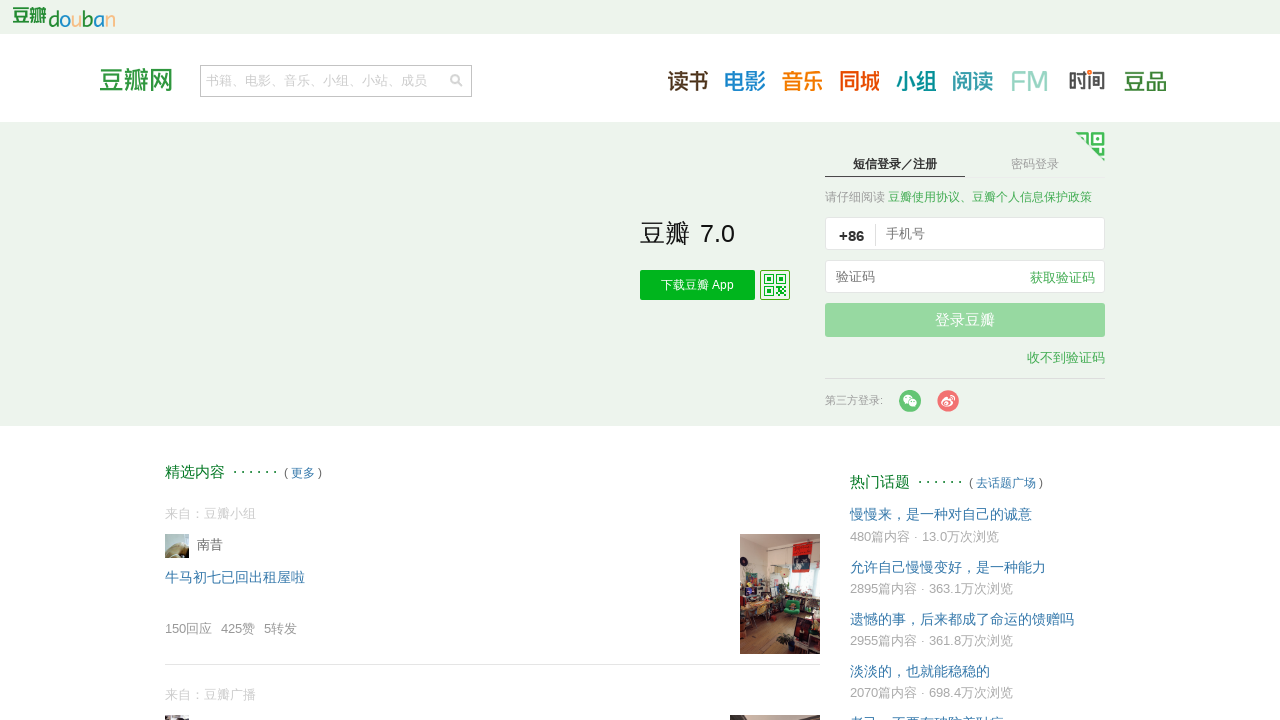

Clicked on '豆瓣读书' (Douban Books) link to open in new tab at (688, 80) on text=豆瓣读书
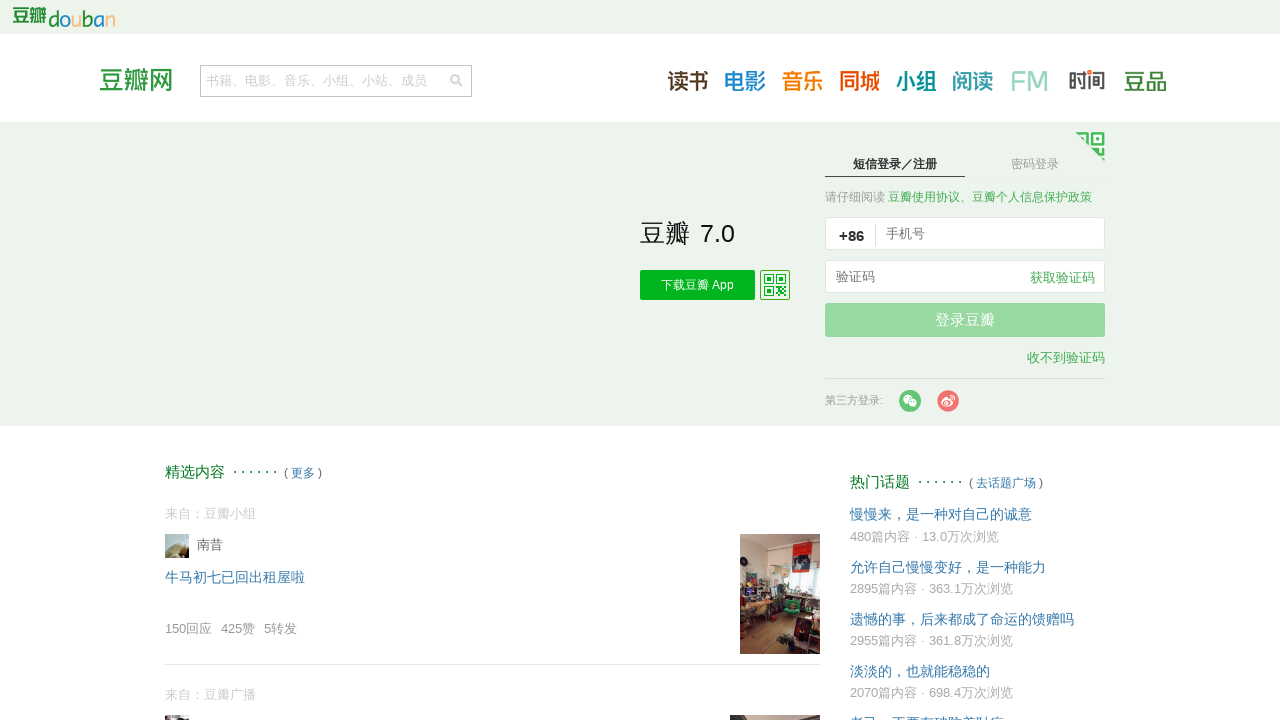

Switched to new Douban Books page and waited for page load
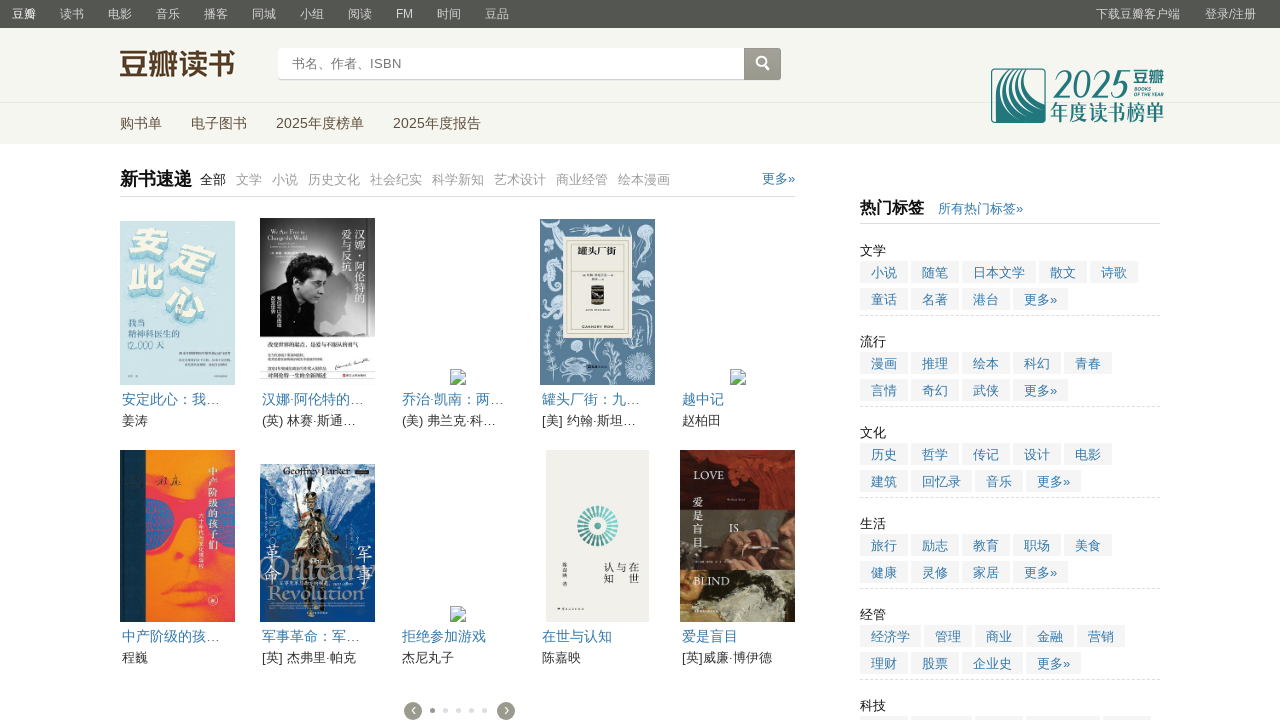

Verified page title contains '豆瓣读书' - navigation successful
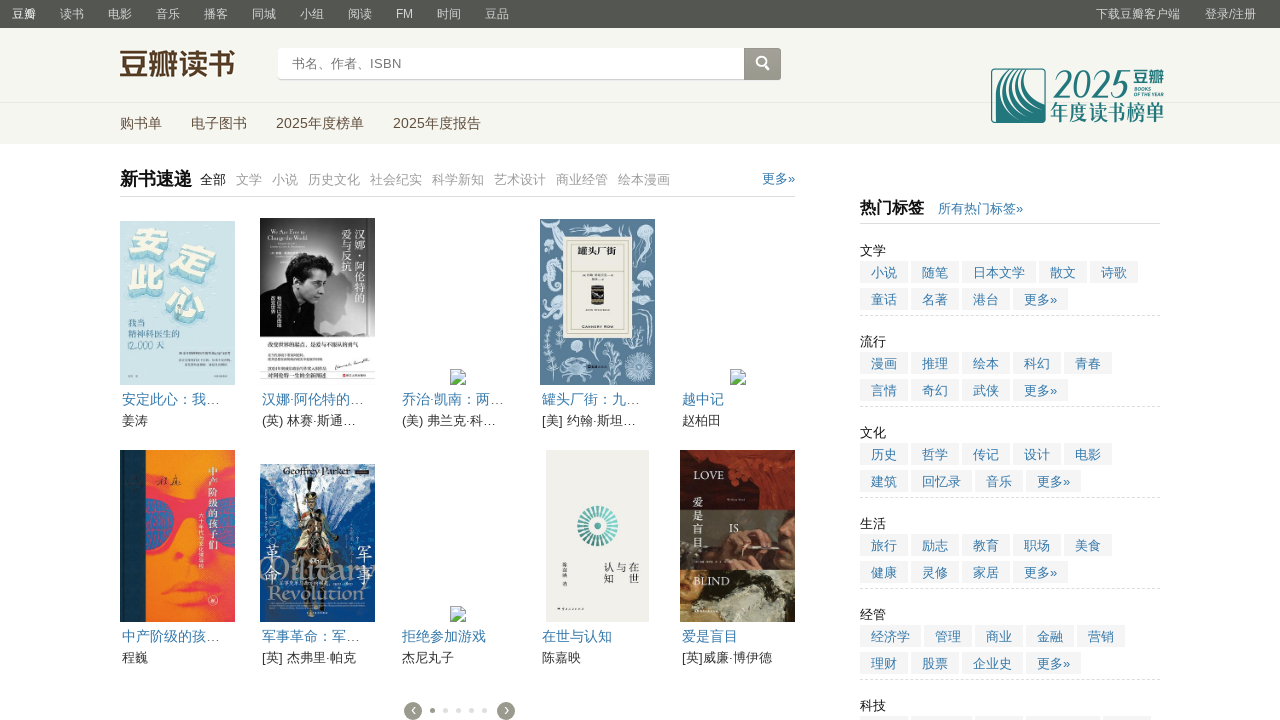

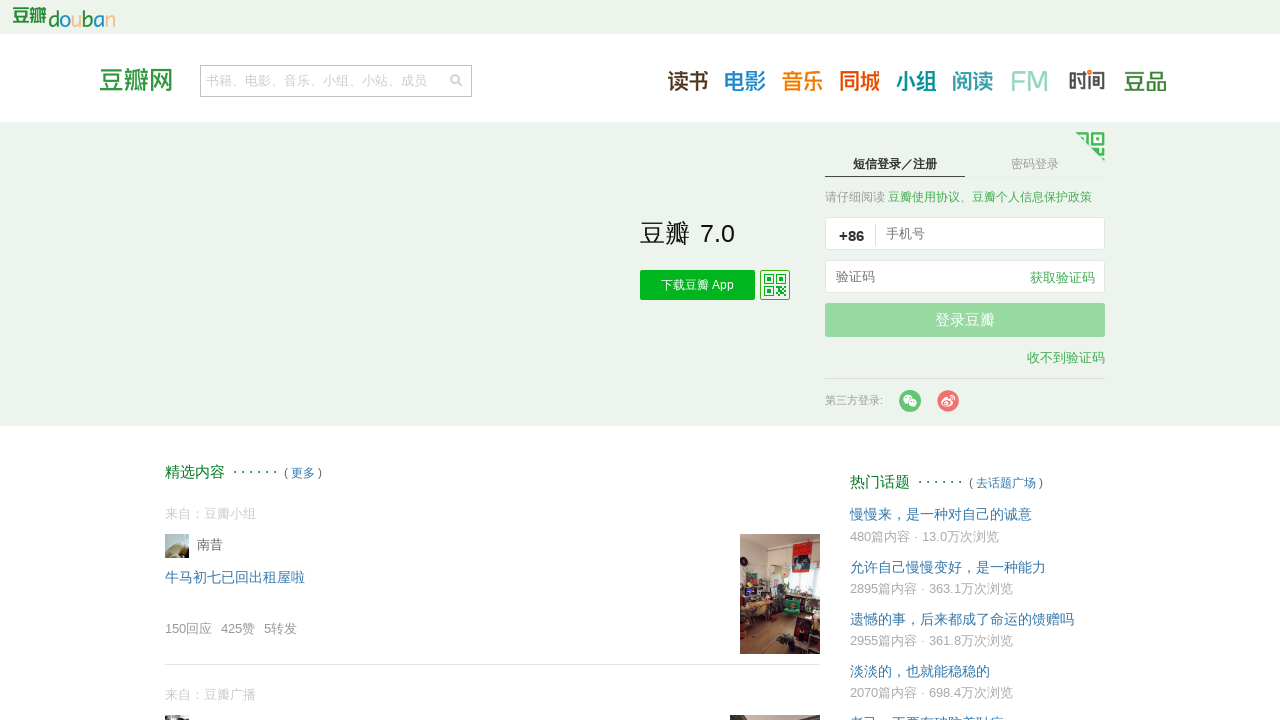